Tests adding a todo item and marking it as completed using CSS selectors for form handling

Starting URL: https://demo.playwright.dev/todomvc

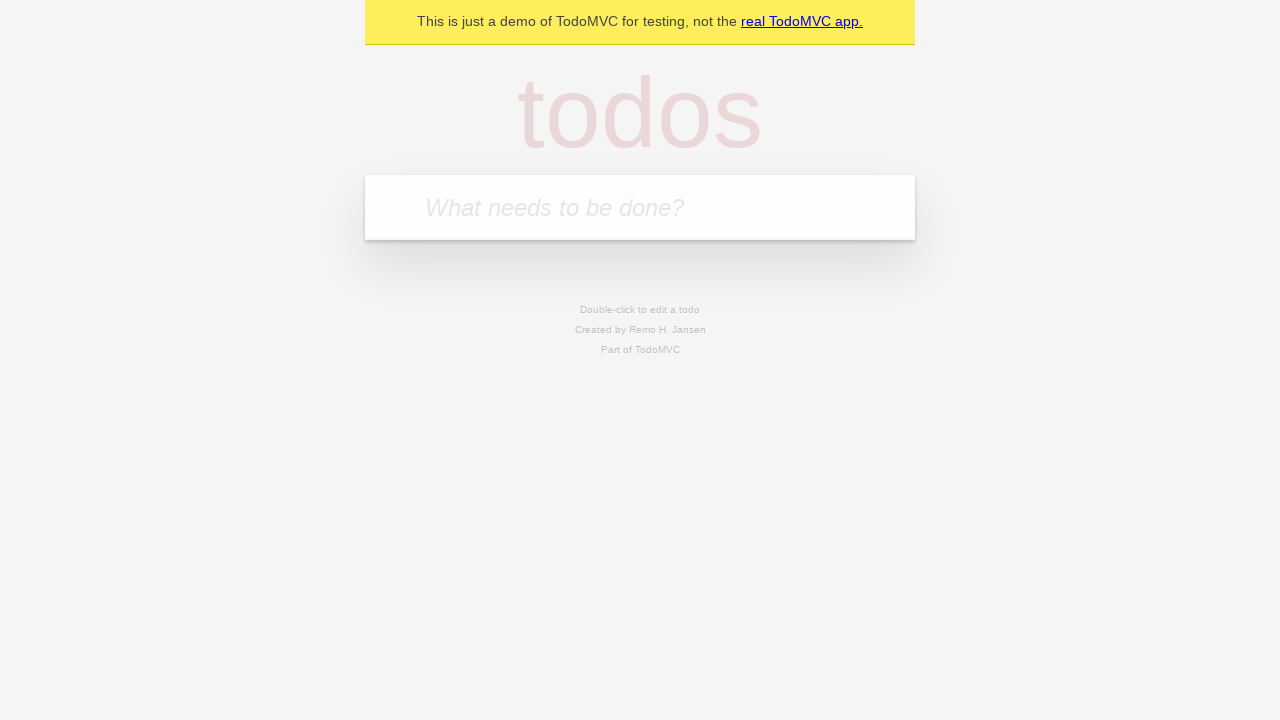

Filled todo input field with 'book a doctors appointment' on [placeholder="What needs to be done?"]
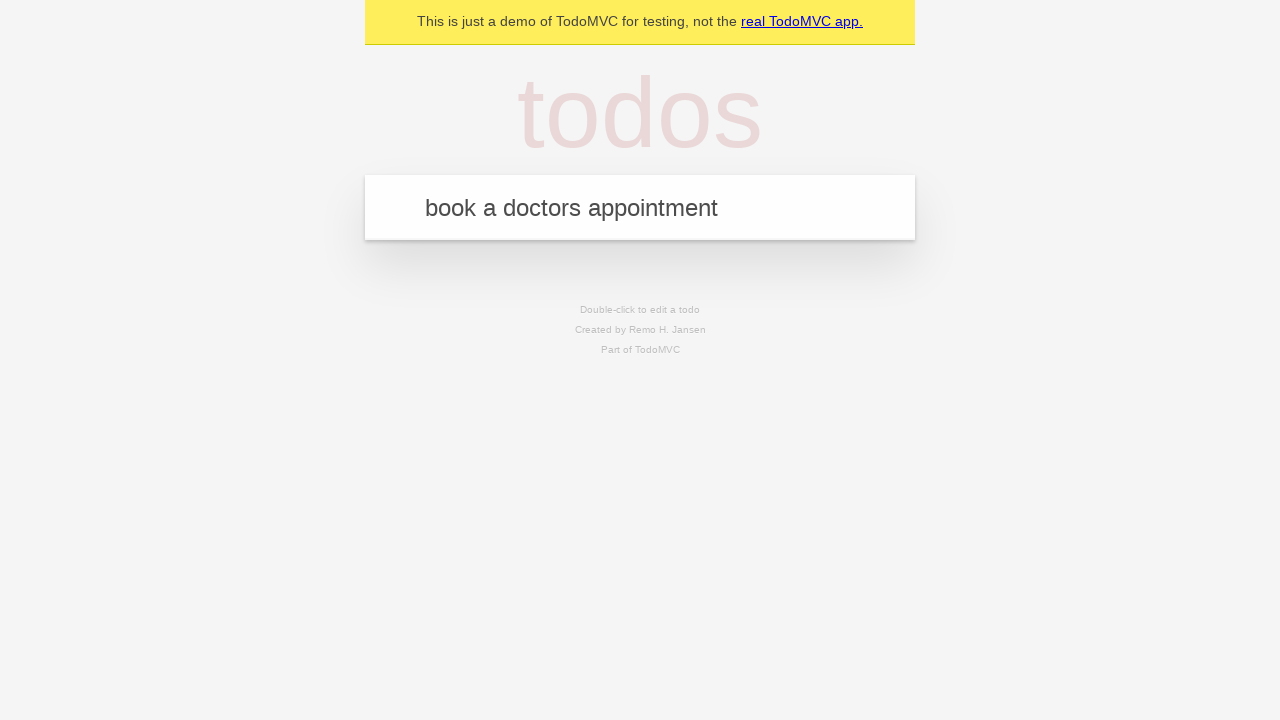

Pressed Enter to add the todo item on [placeholder="What needs to be done?"]
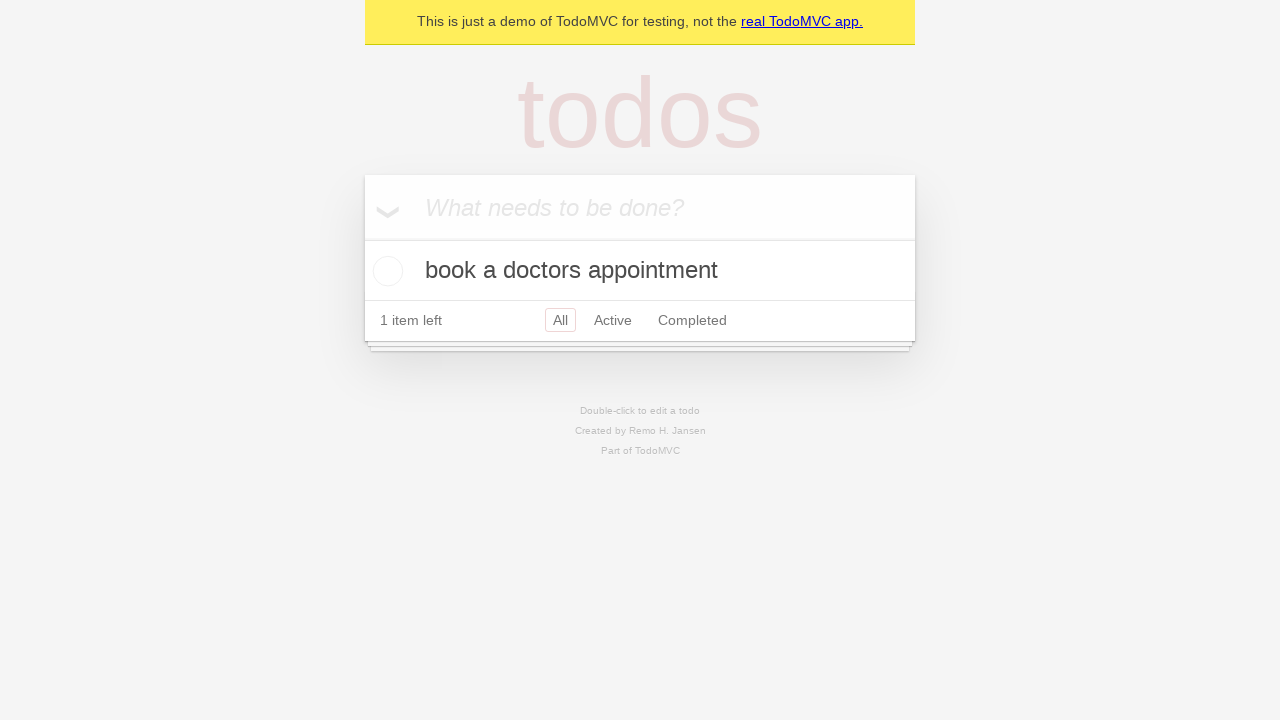

Marked todo item as completed by checking the checkbox at (385, 271) on input[class="toggle"]
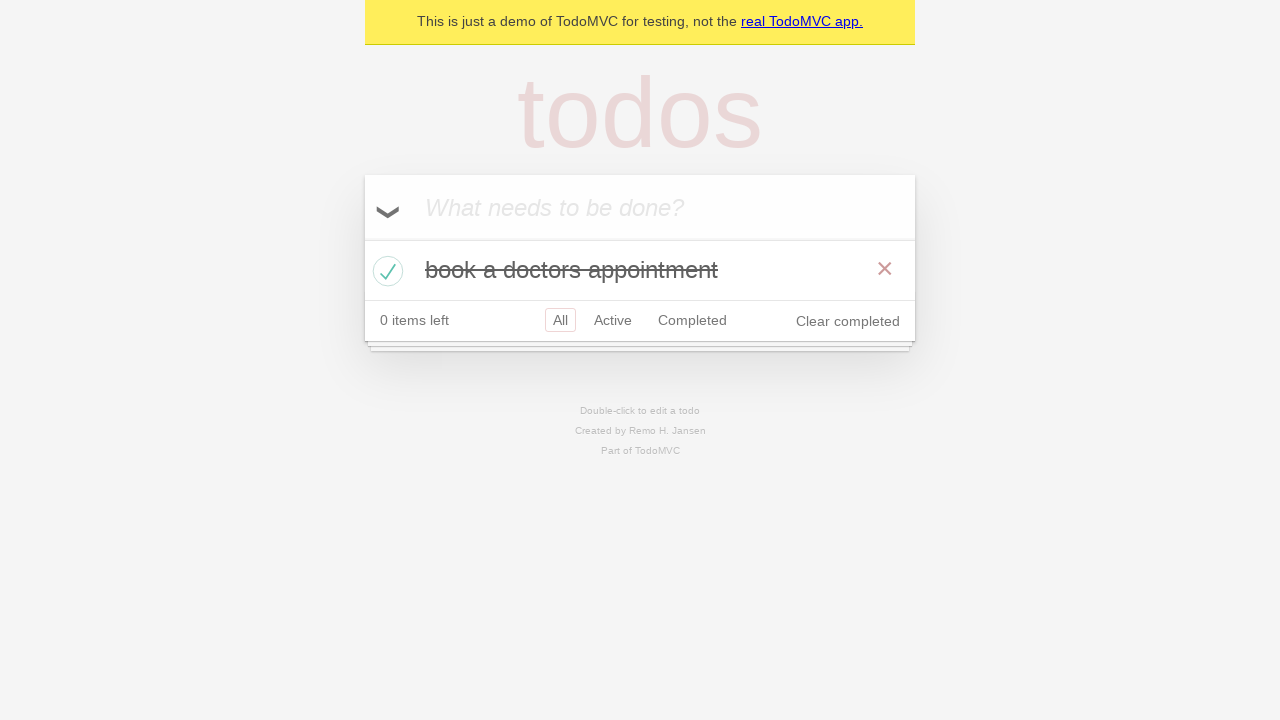

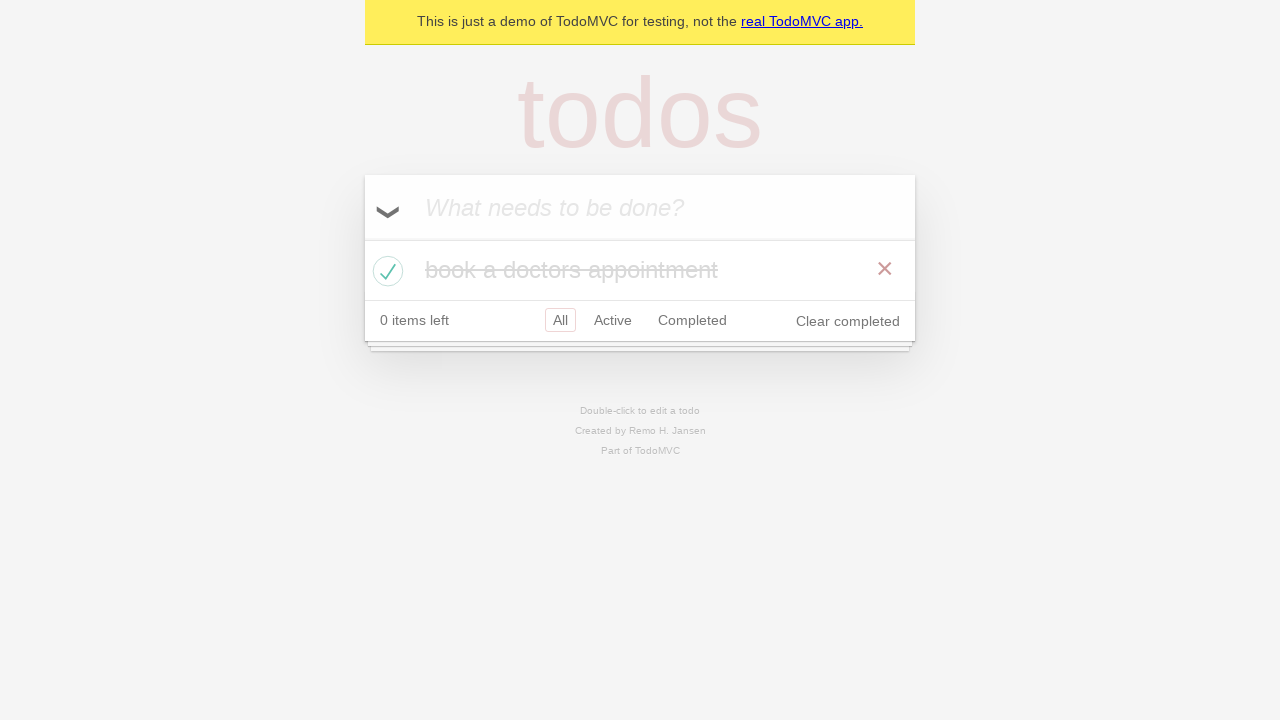